Tests form interactions on a practice Angular website by filling a name field, clicking a checkbox, and clicking the submit button

Starting URL: https://rahulshettyacademy.com/angularpractice/

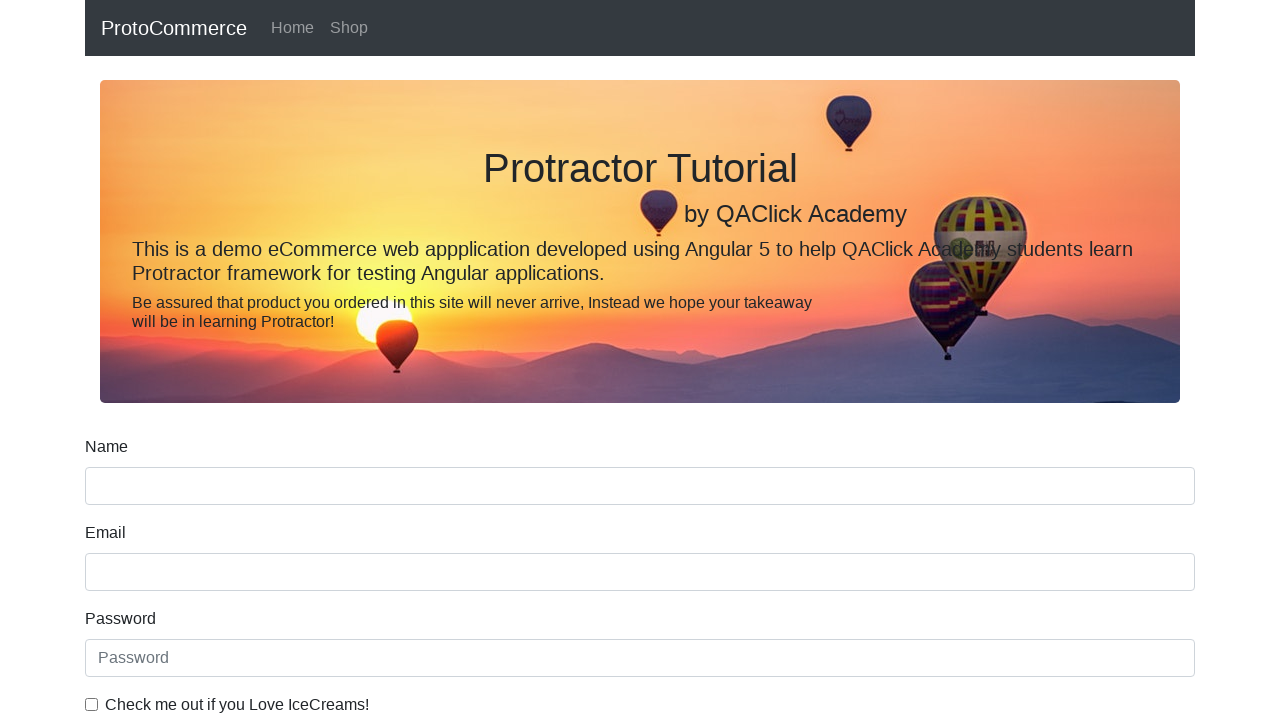

Clicked on the name input field at (640, 486) on input[name='name']
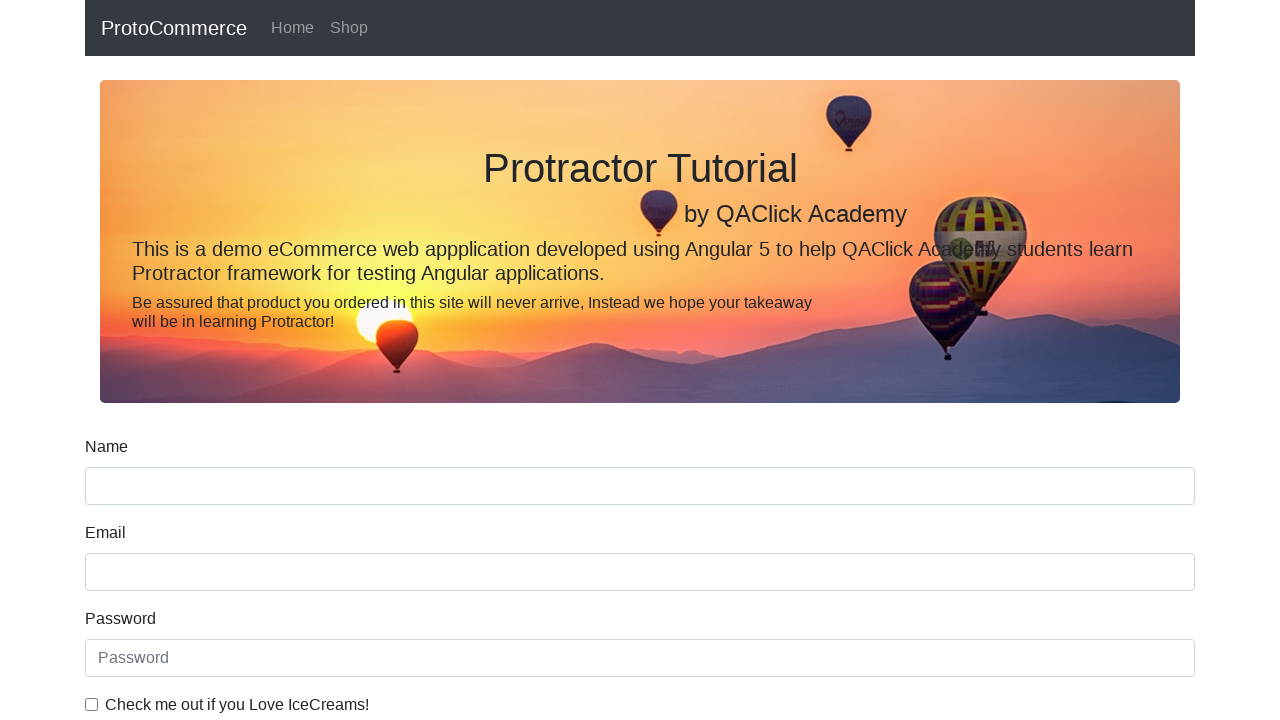

Filled name field with 'Rustam' on input[name='name']
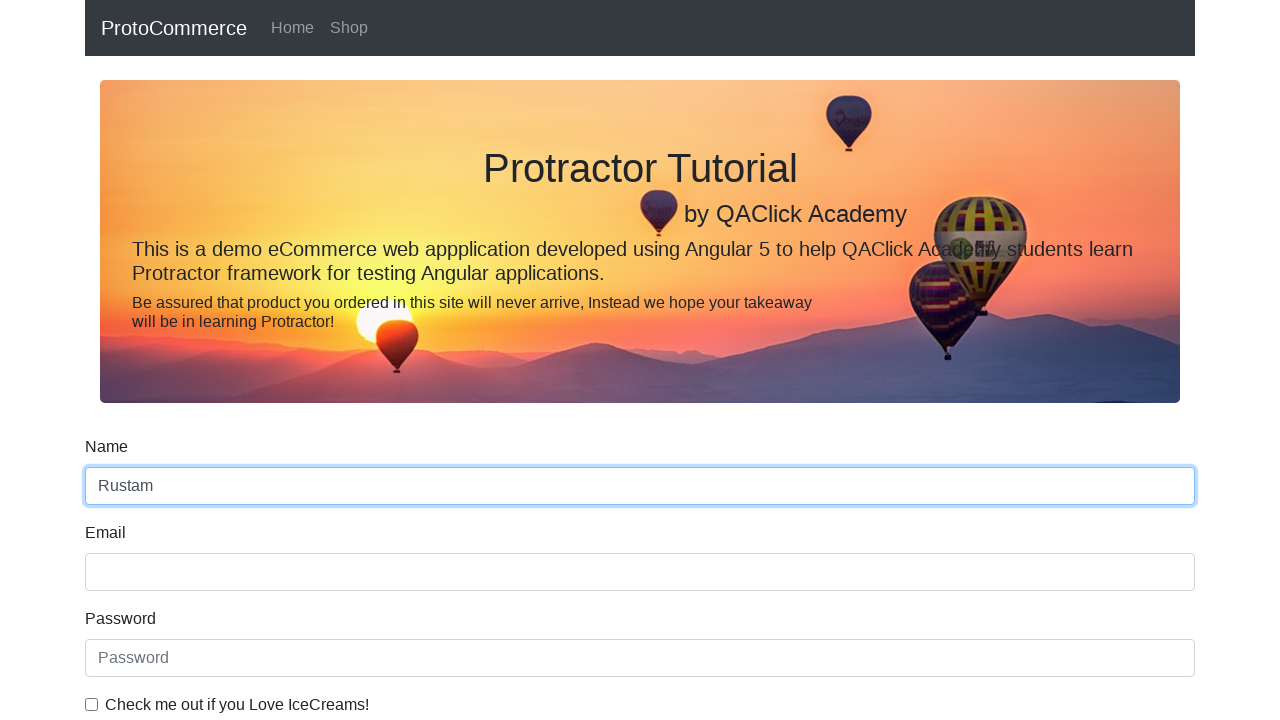

Clicked the checkbox at (92, 704) on input#exampleCheck1
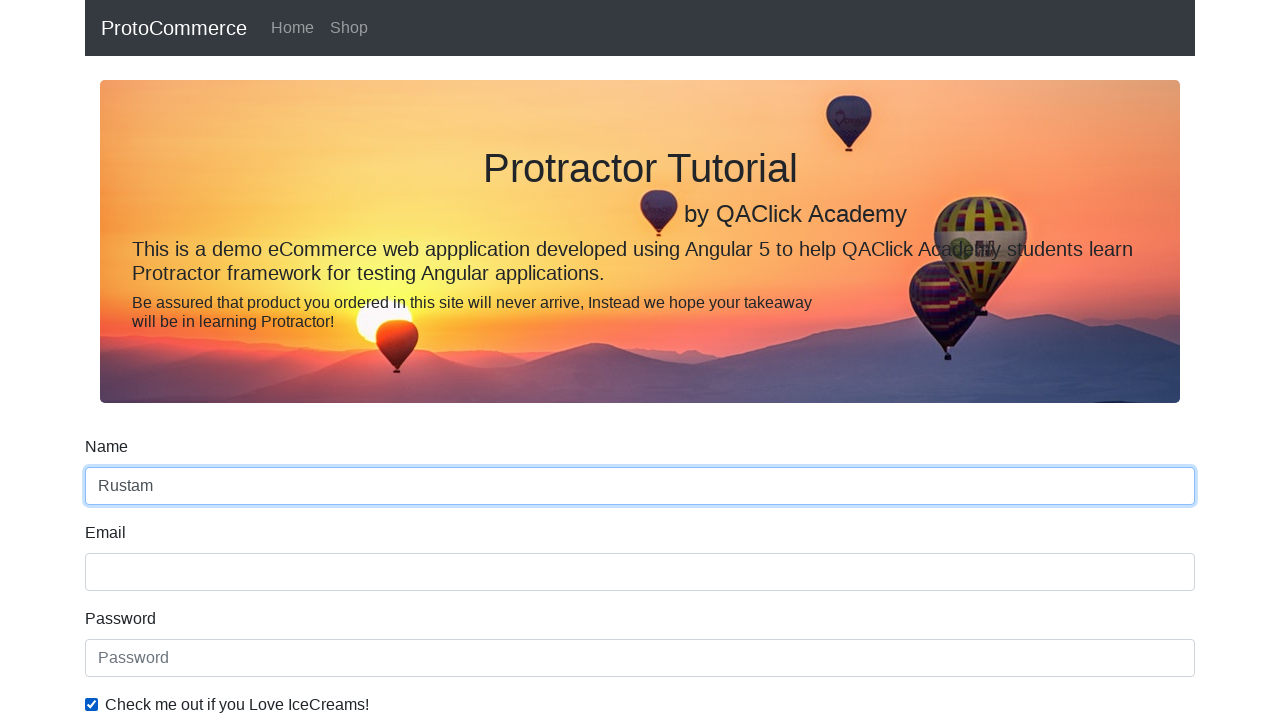

Clicked the submit button at (123, 491) on input[type='submit']
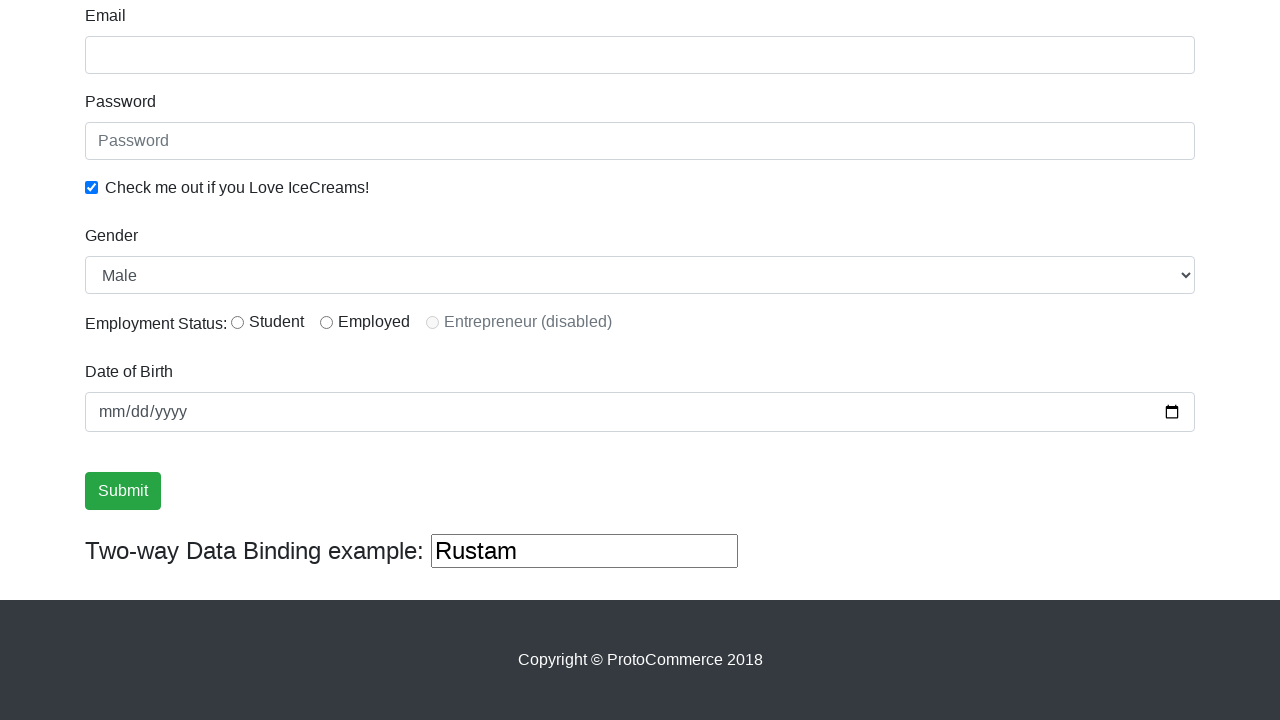

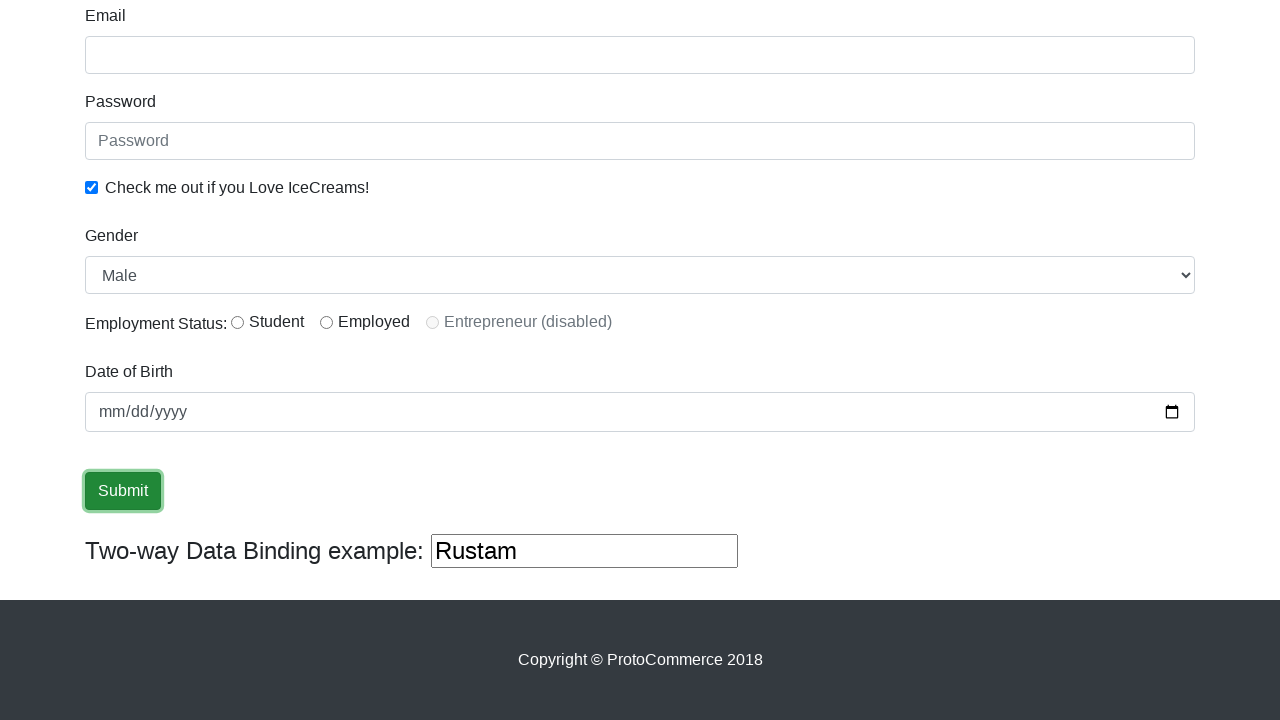